Navigates to a Wix website and verifies the page loads by checking the title

Starting URL: https://symonstorozhenko.wixsite.com/website-1

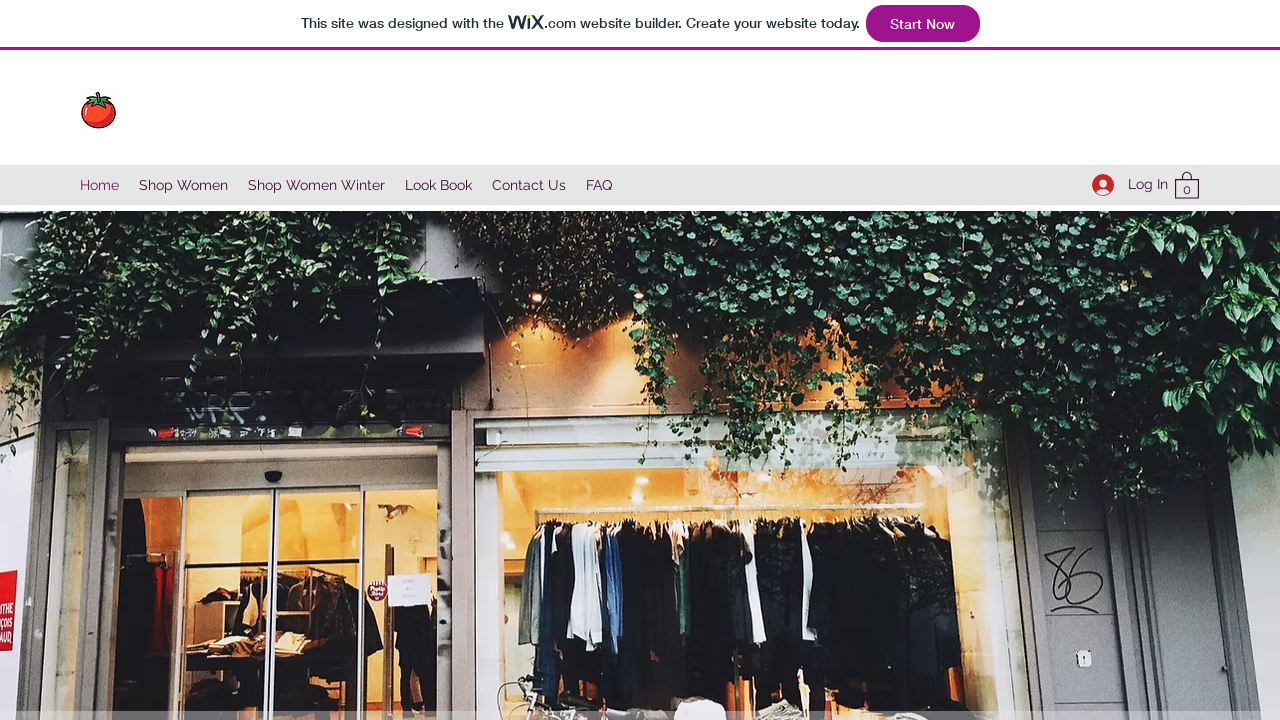

Waited for page to reach domcontentloaded state
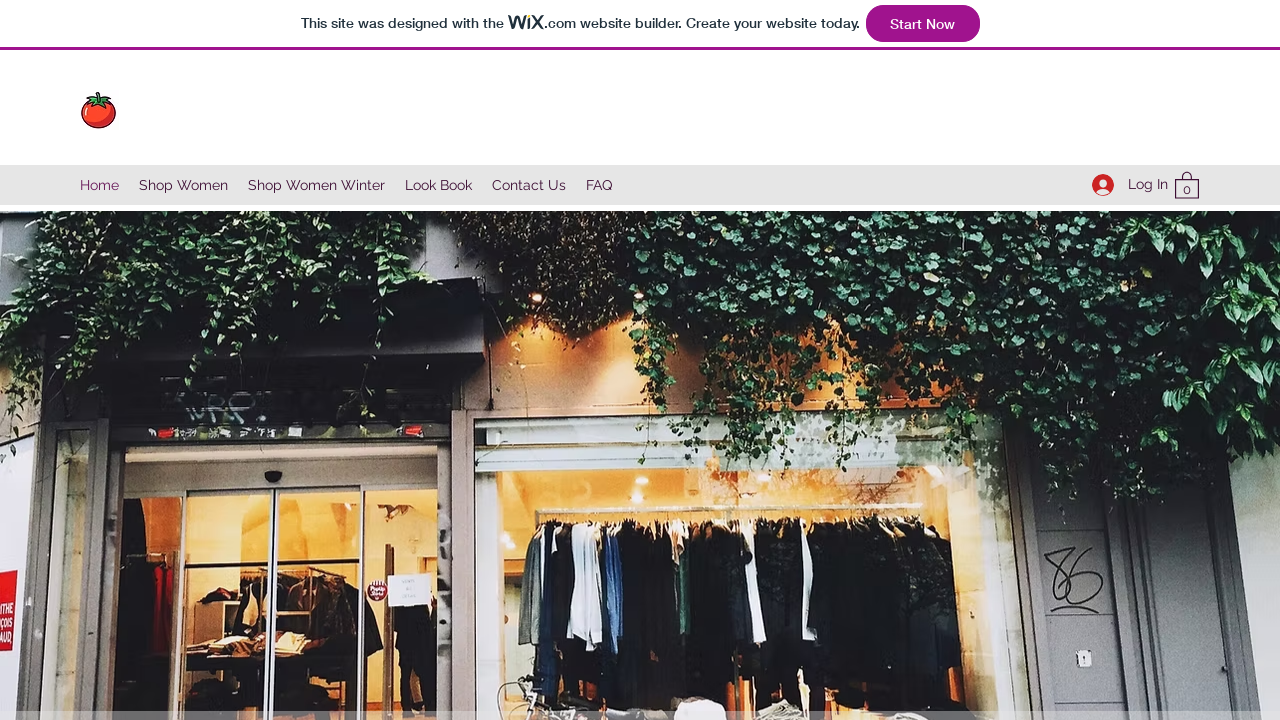

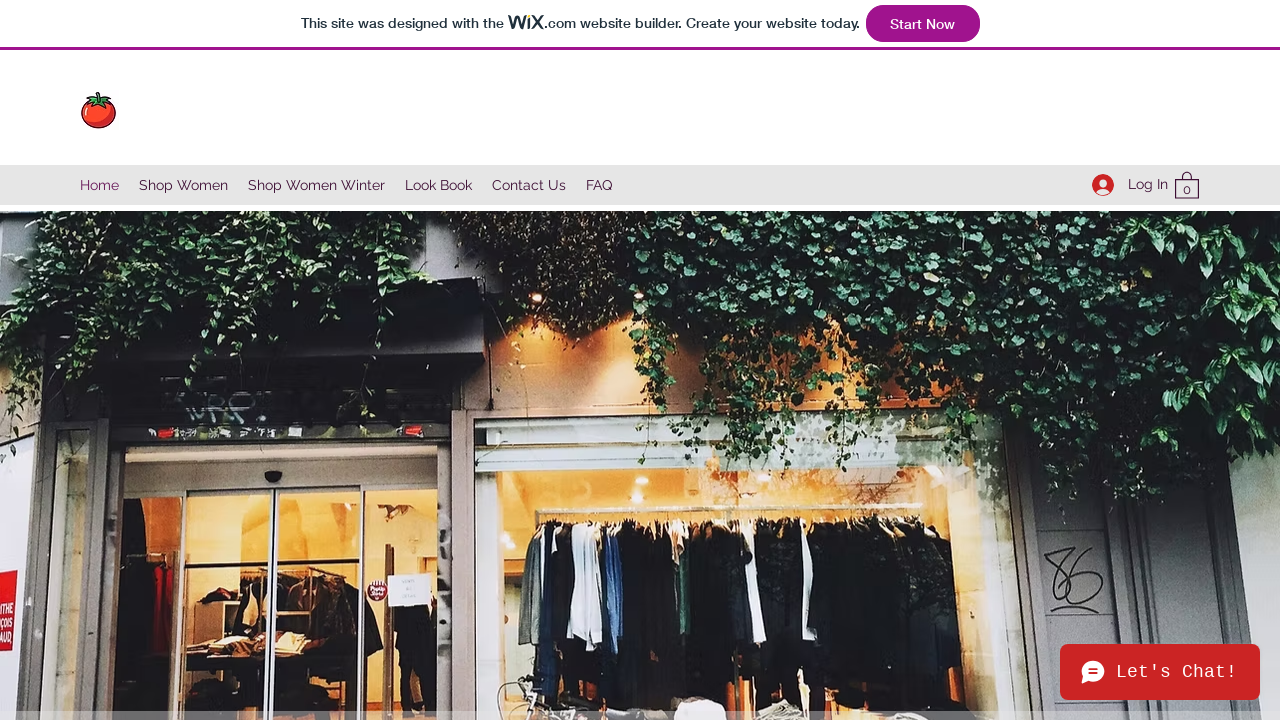